Tests the Contact link in the menu bar by clicking it and verifying navigation to the contact page

Starting URL: https://ancabota09.wixsite.com/intern

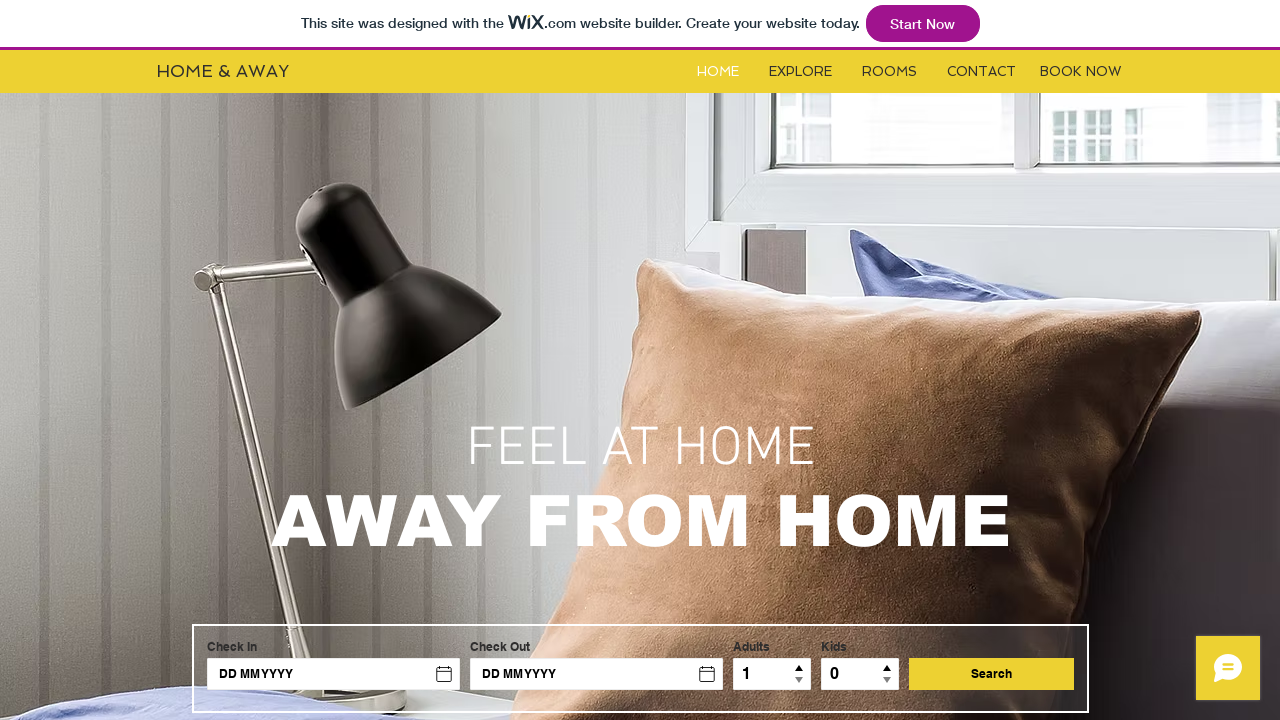

Clicked the Contact link in the menu bar at (982, 72) on #i6kl732v3
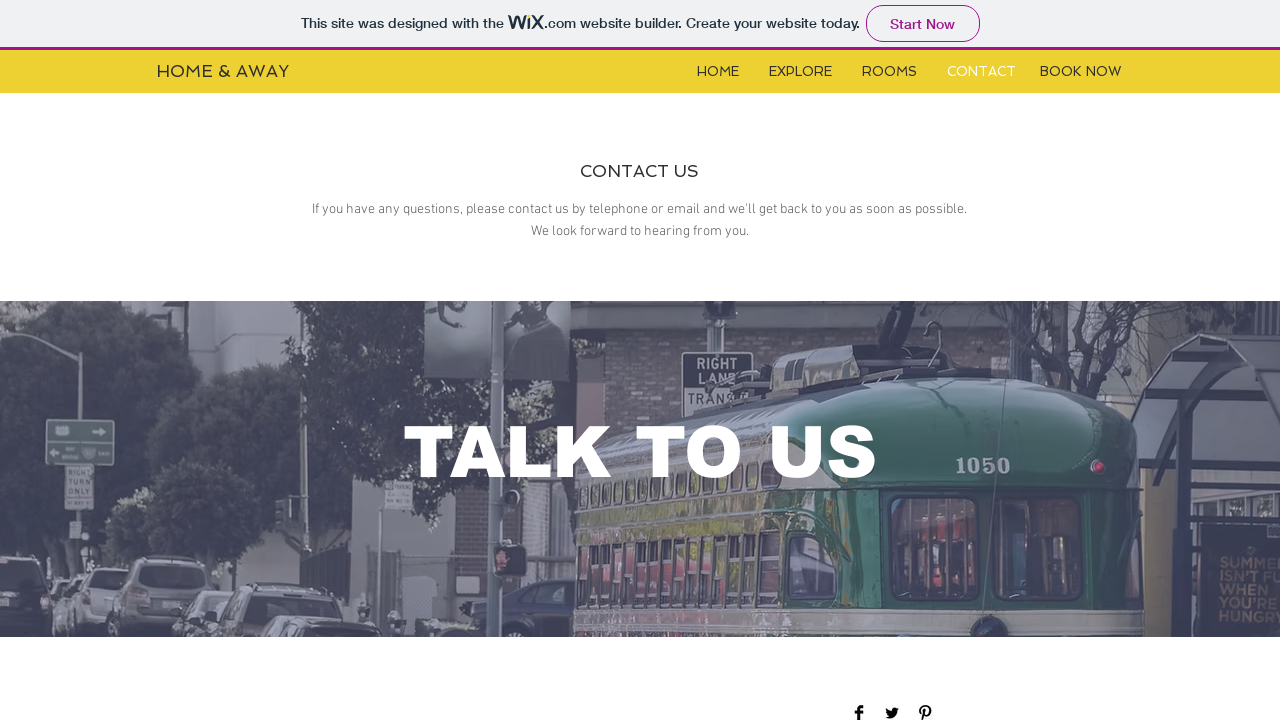

Verified navigation to contact page - URL contains '/contact'
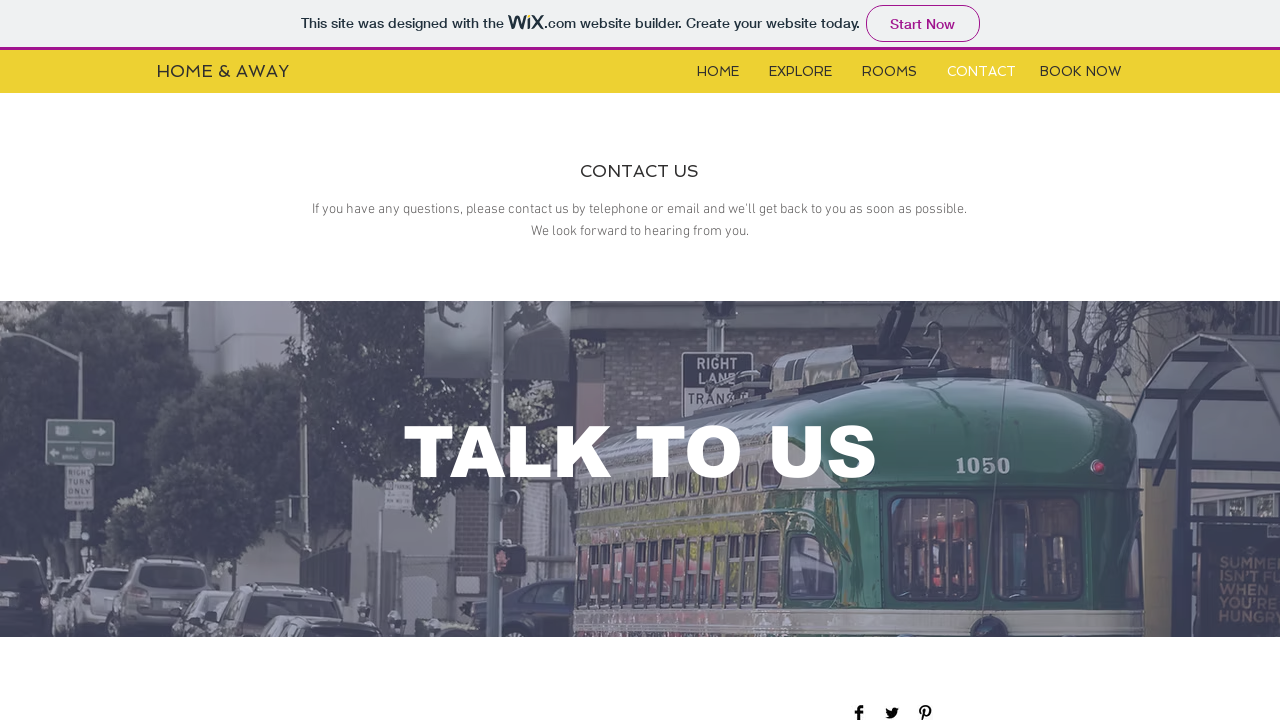

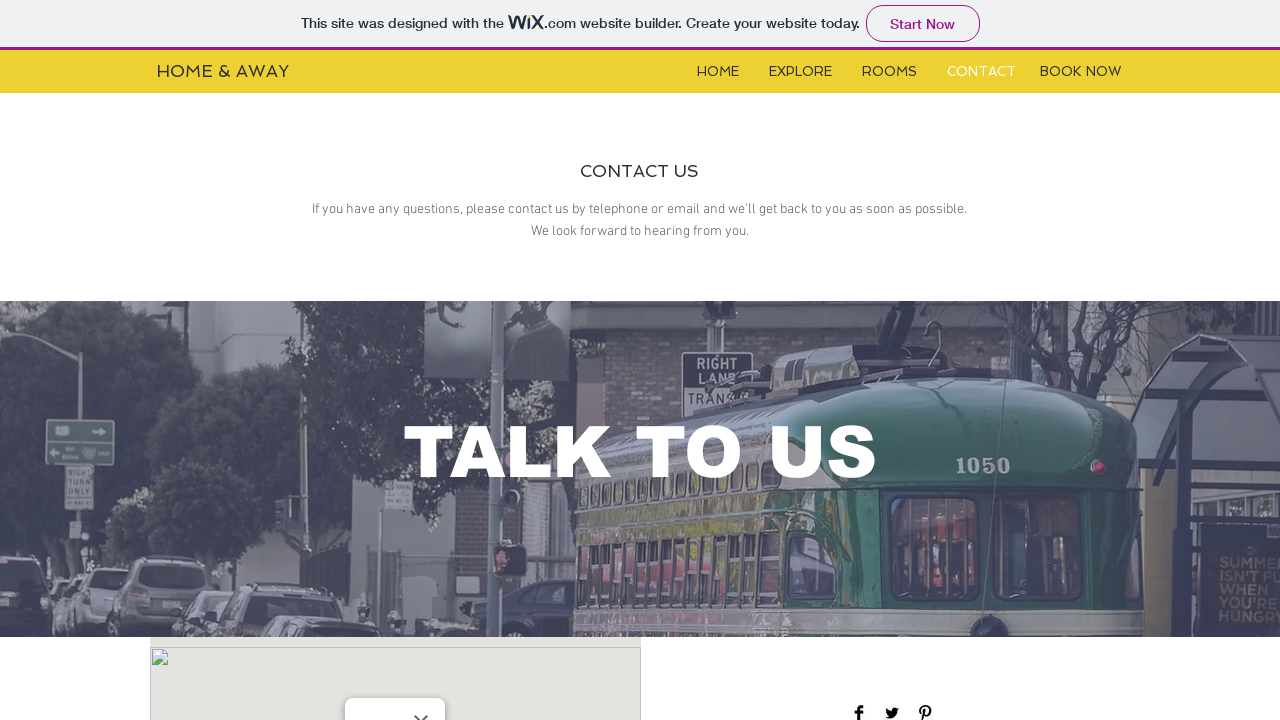